Tests autosuggest dropdown functionality by typing partial text and selecting a specific option from the suggestions

Starting URL: https://rahulshettyacademy.com/dropdownsPractise/

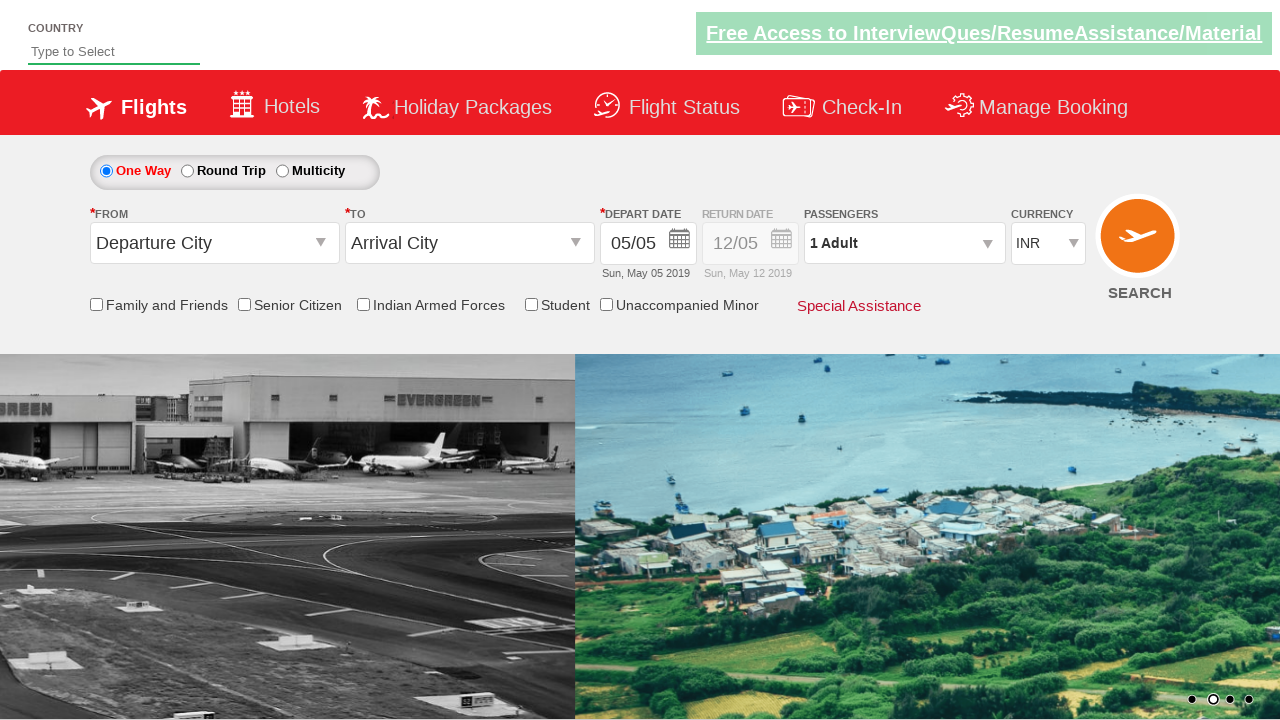

Typed 'Al' into autosuggest field on #autosuggest
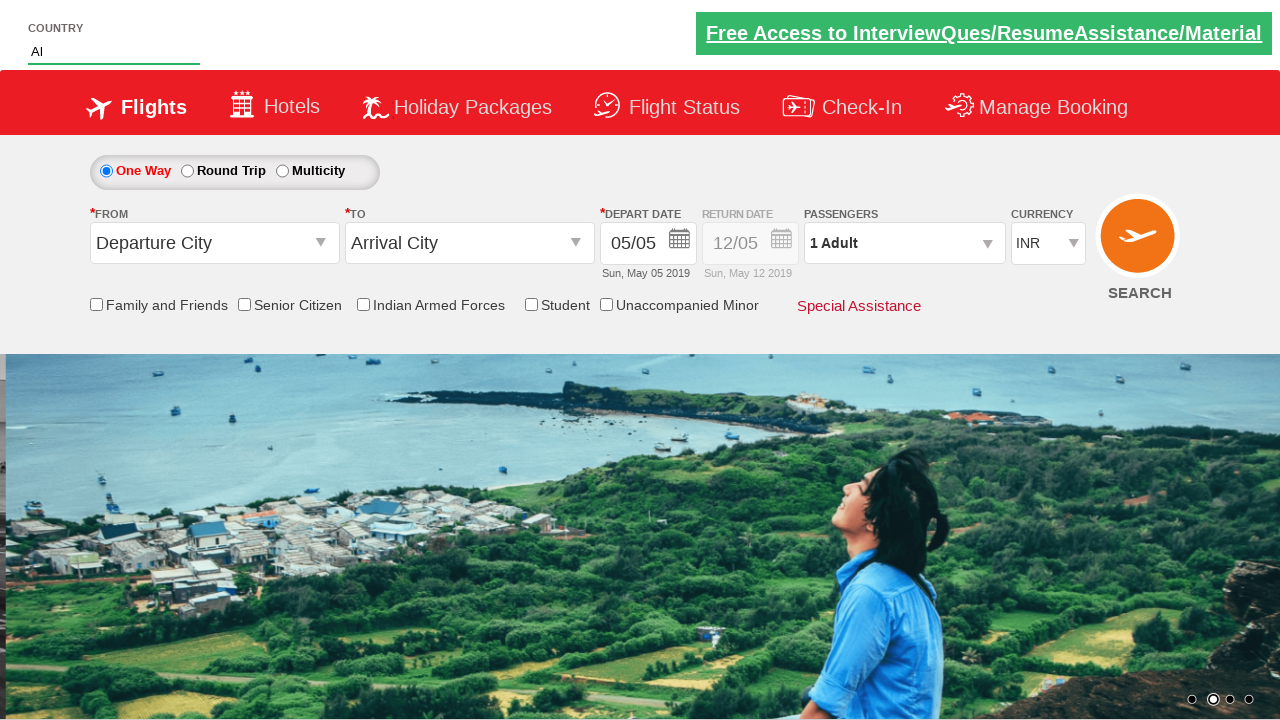

Autosuggest dropdown options loaded
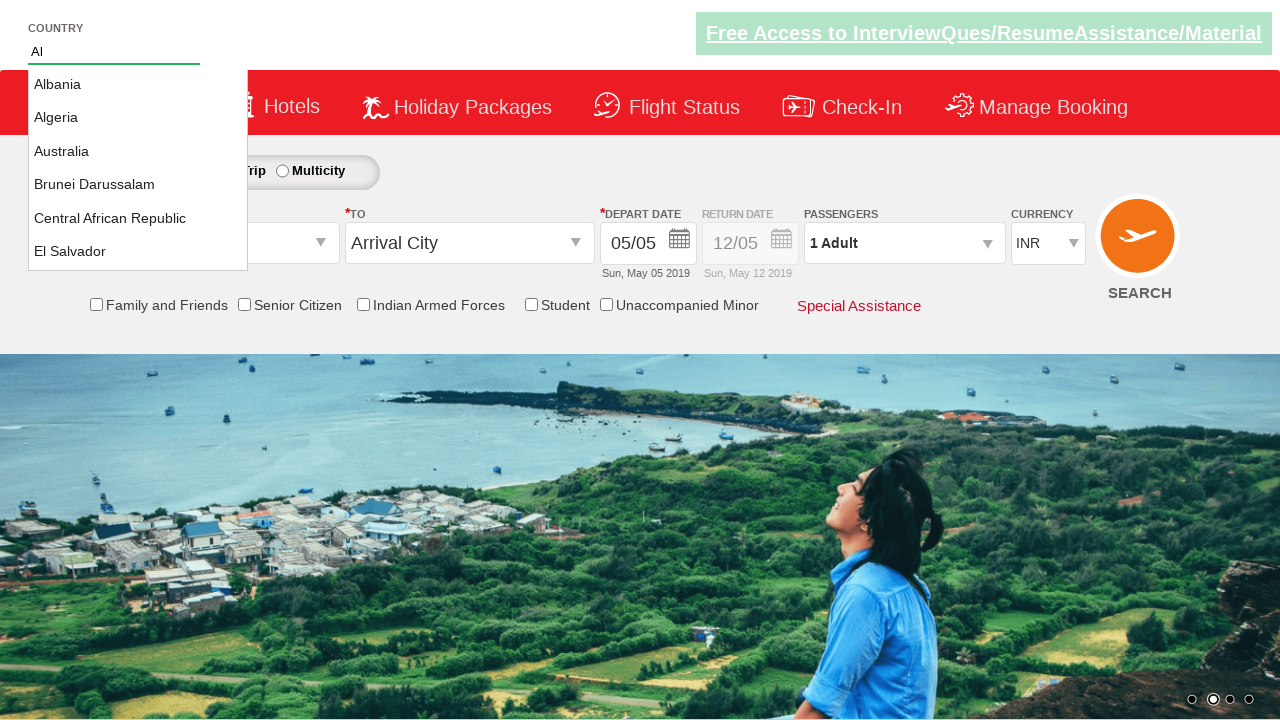

Selected 'Australia' from autosuggest dropdown at (138, 152) on li[class='ui-menu-item'] a >> nth=2
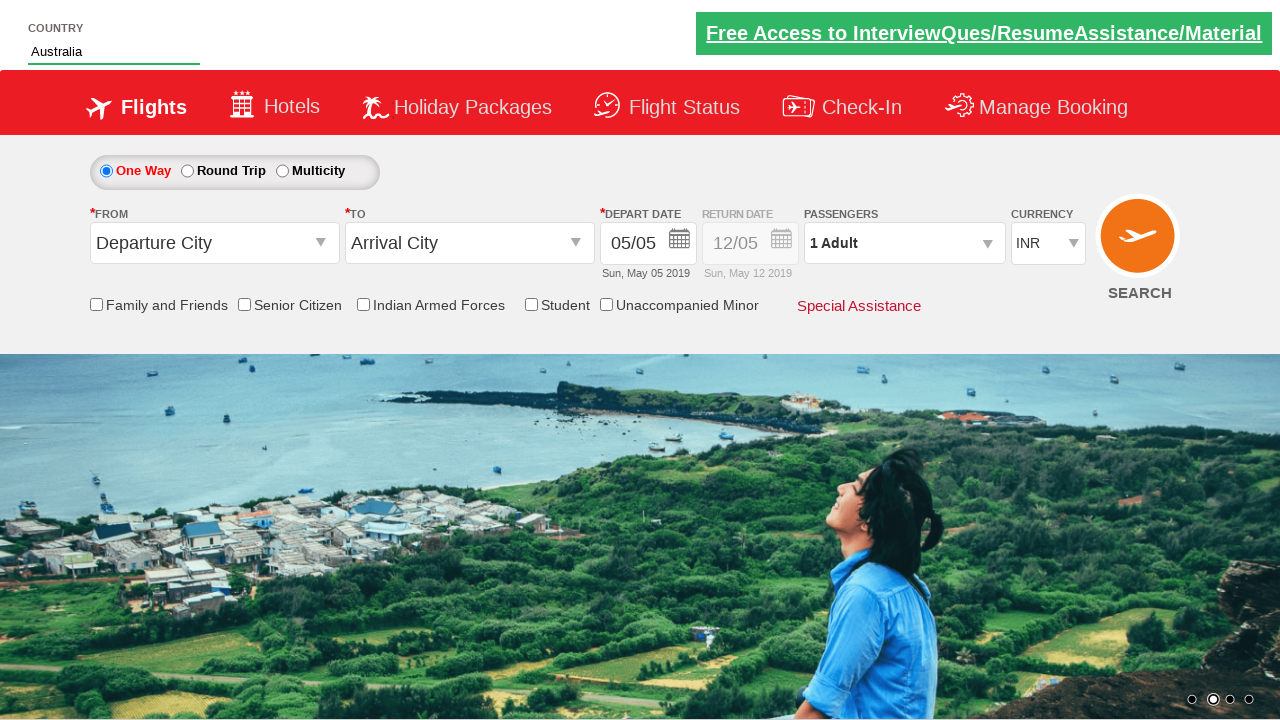

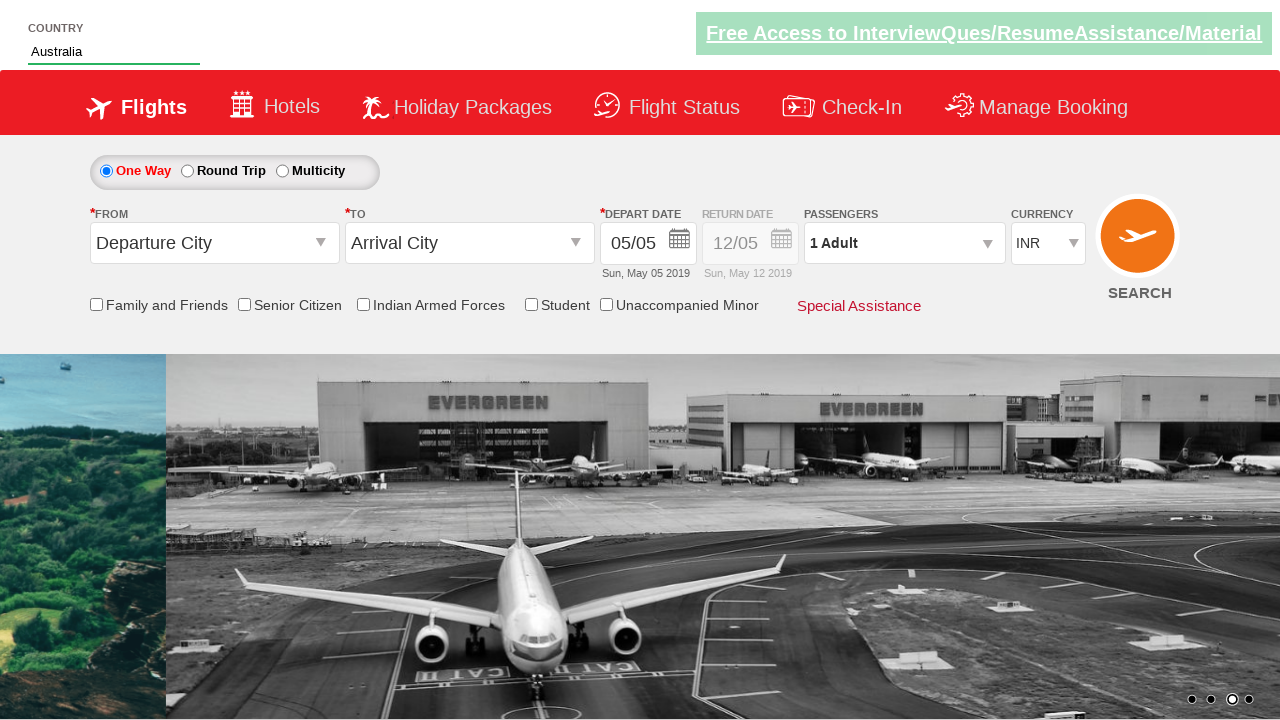